Demonstrates human-like browsing behavior by navigating to test pages, performing random scrolling, simulated reading pauses, and mouse movements to mimic natural user interaction patterns.

Starting URL: https://httpbin.org/get

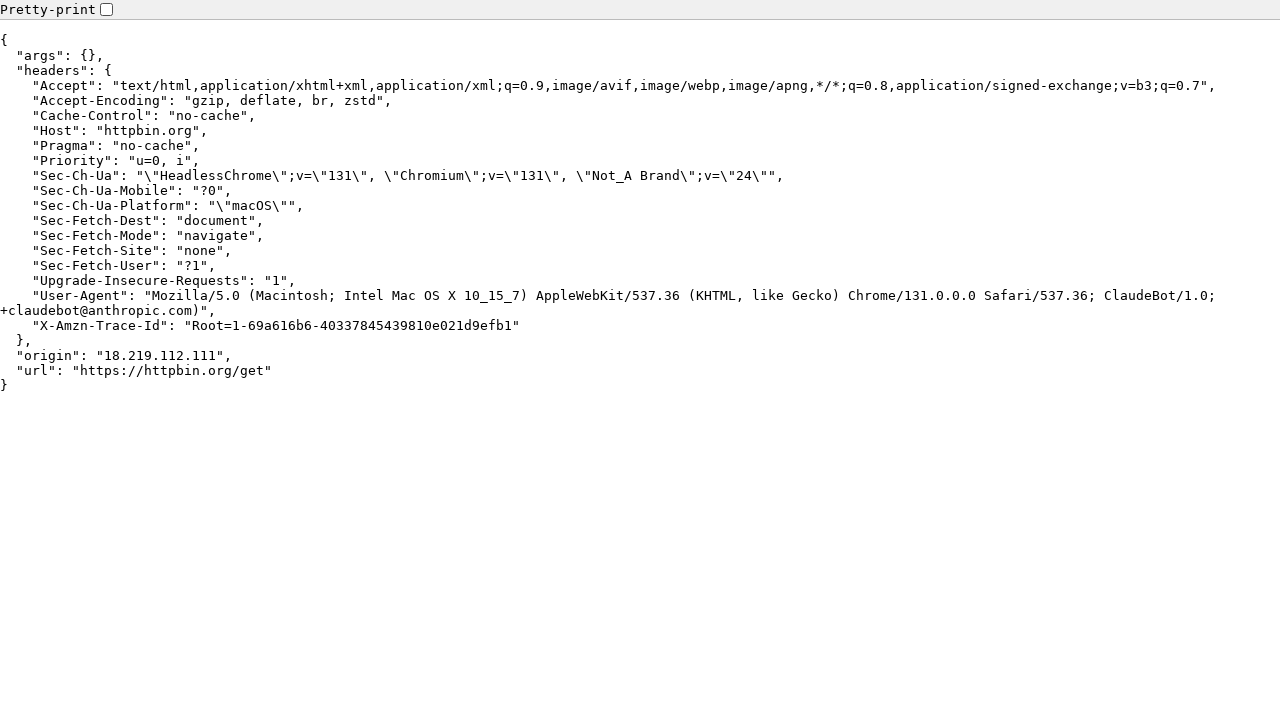

Waited for page body to load on httpbin.org/get
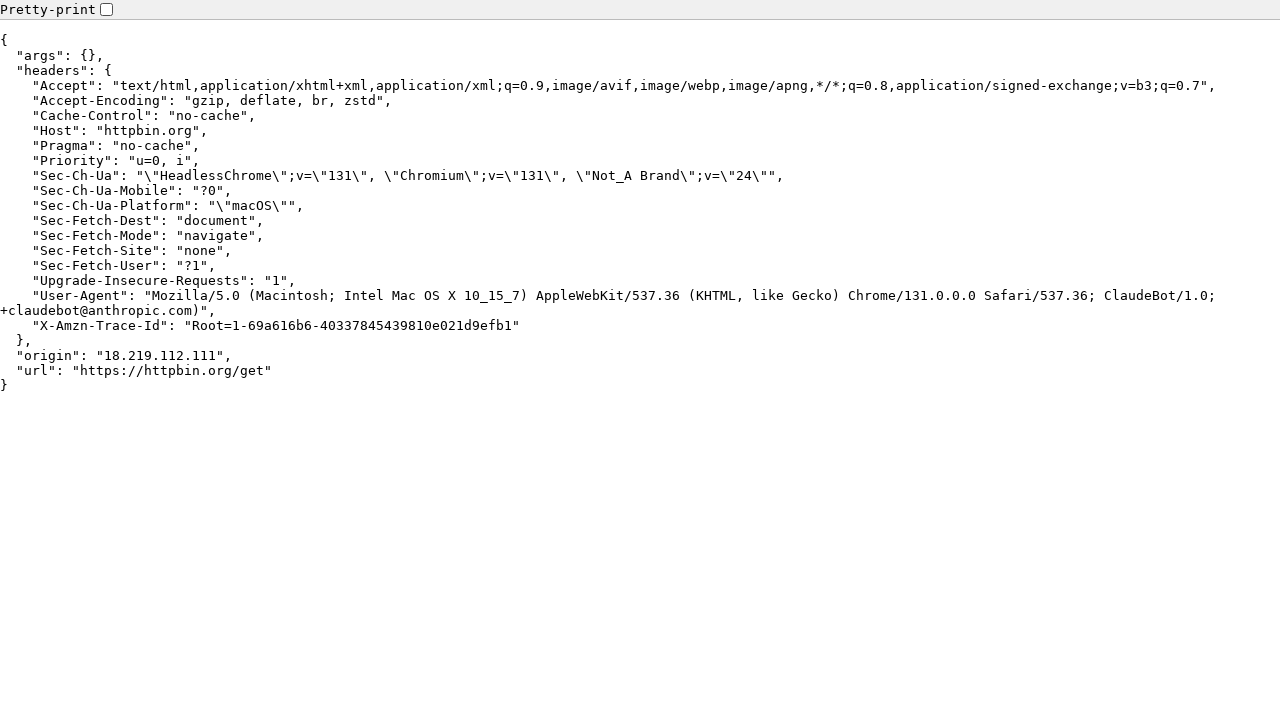

Simulated reading pause on httpbin.org/get
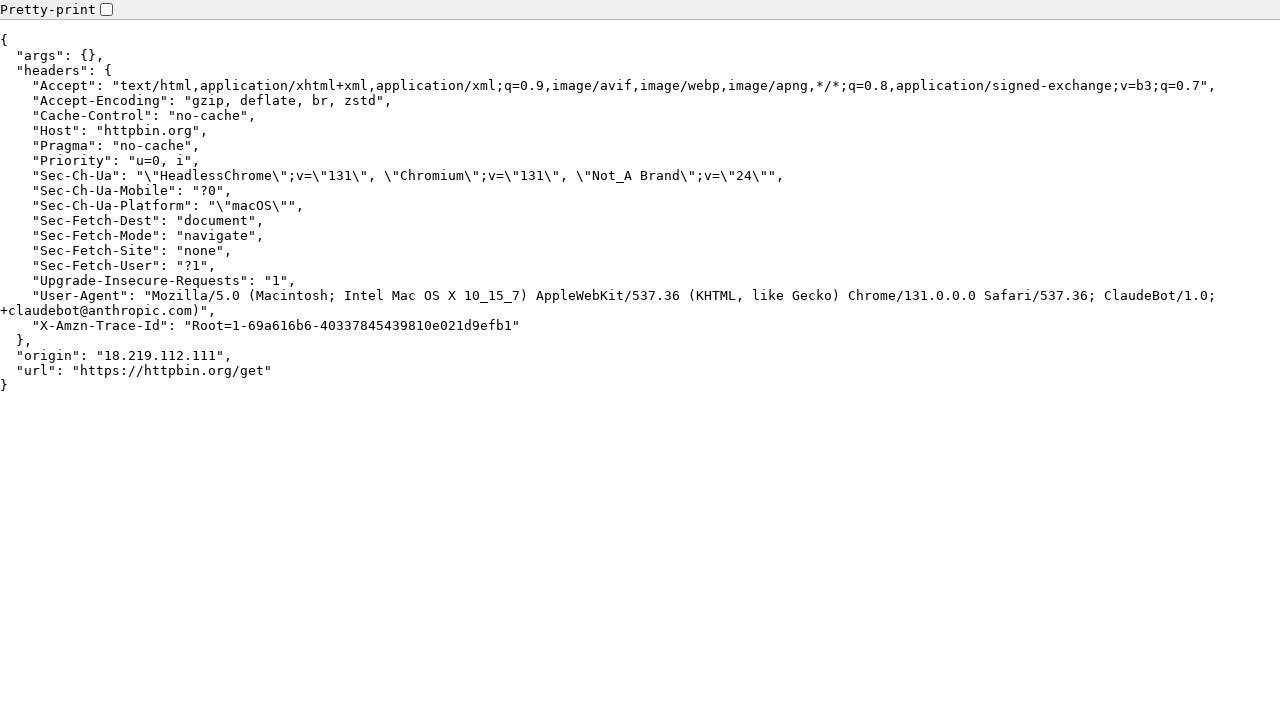

Performed human-like scroll on httpbin.org/get
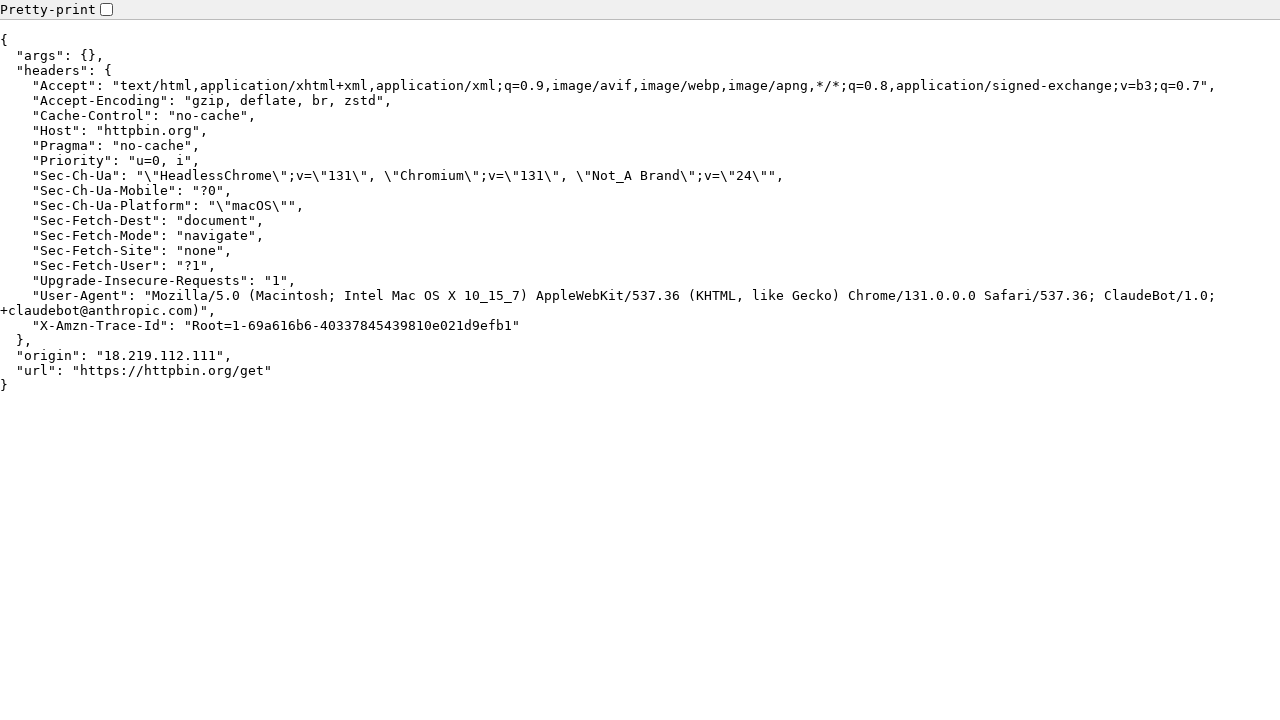

Moved mouse to random position on page at (321, 149)
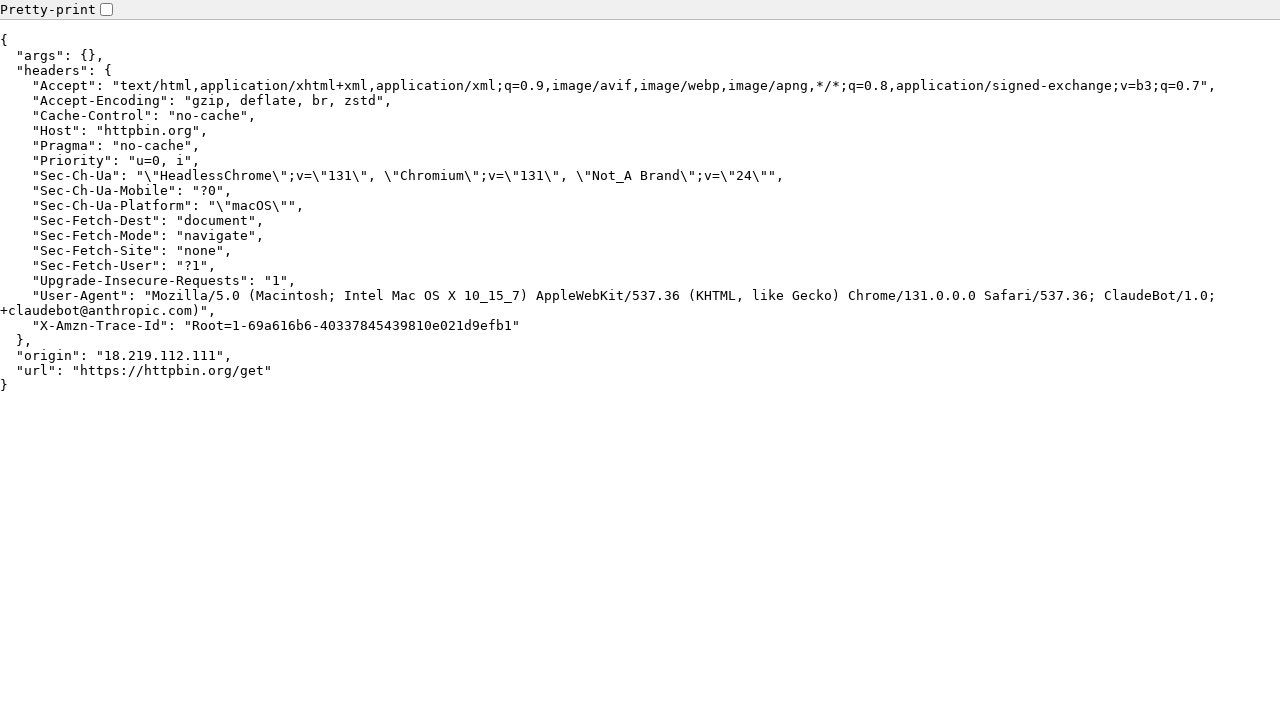

Performed second human-like scroll on httpbin.org/get
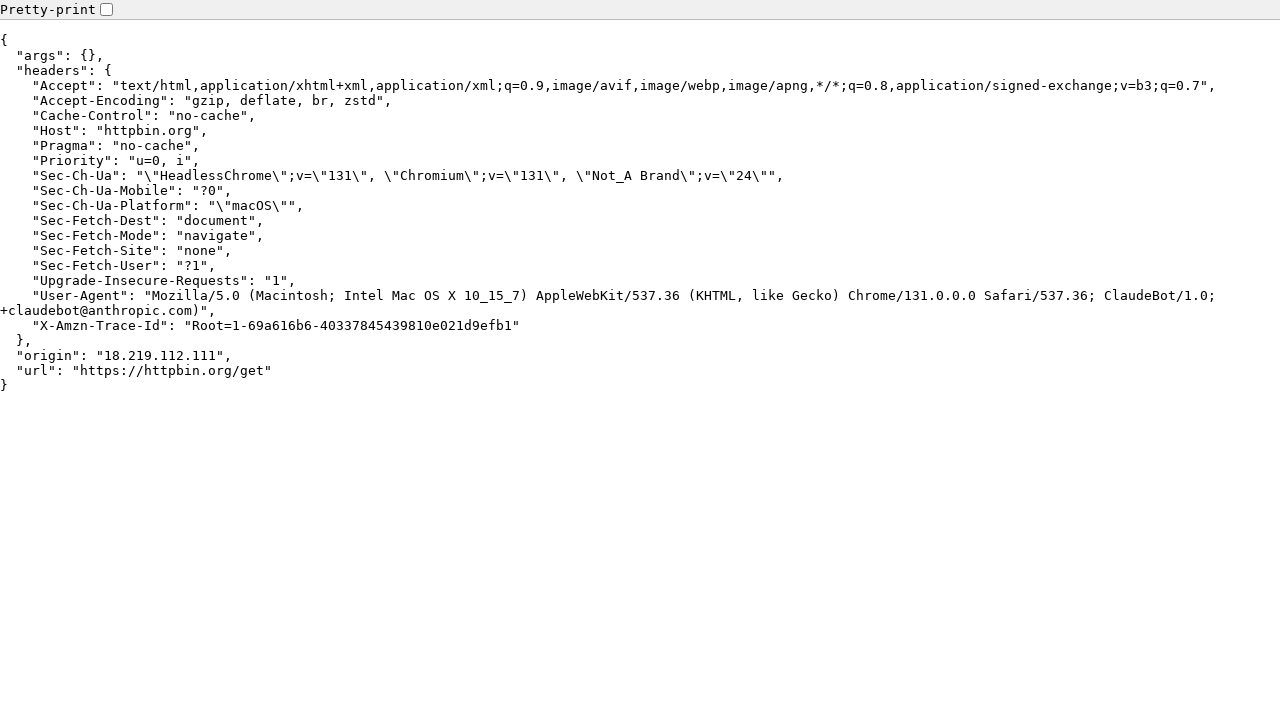

Simulated second reading pause on httpbin.org/get
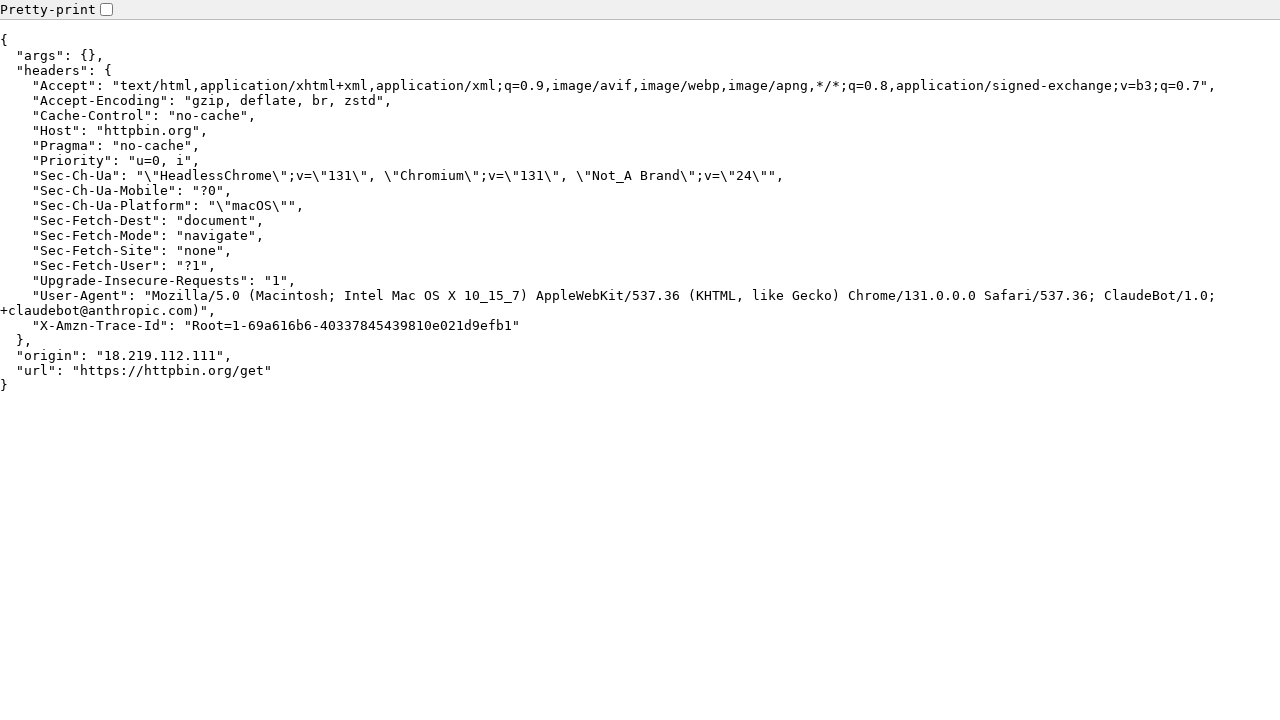

Waited before navigating to next page
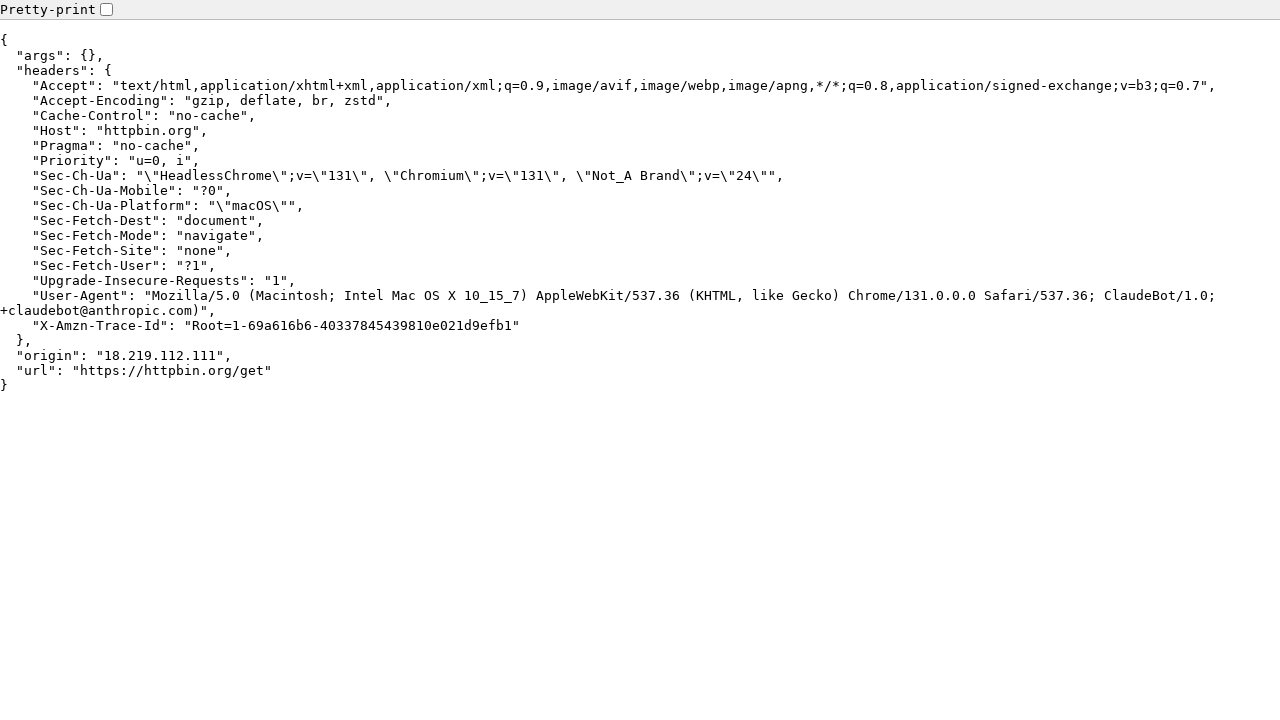

Navigated to quotes.toscrape.com
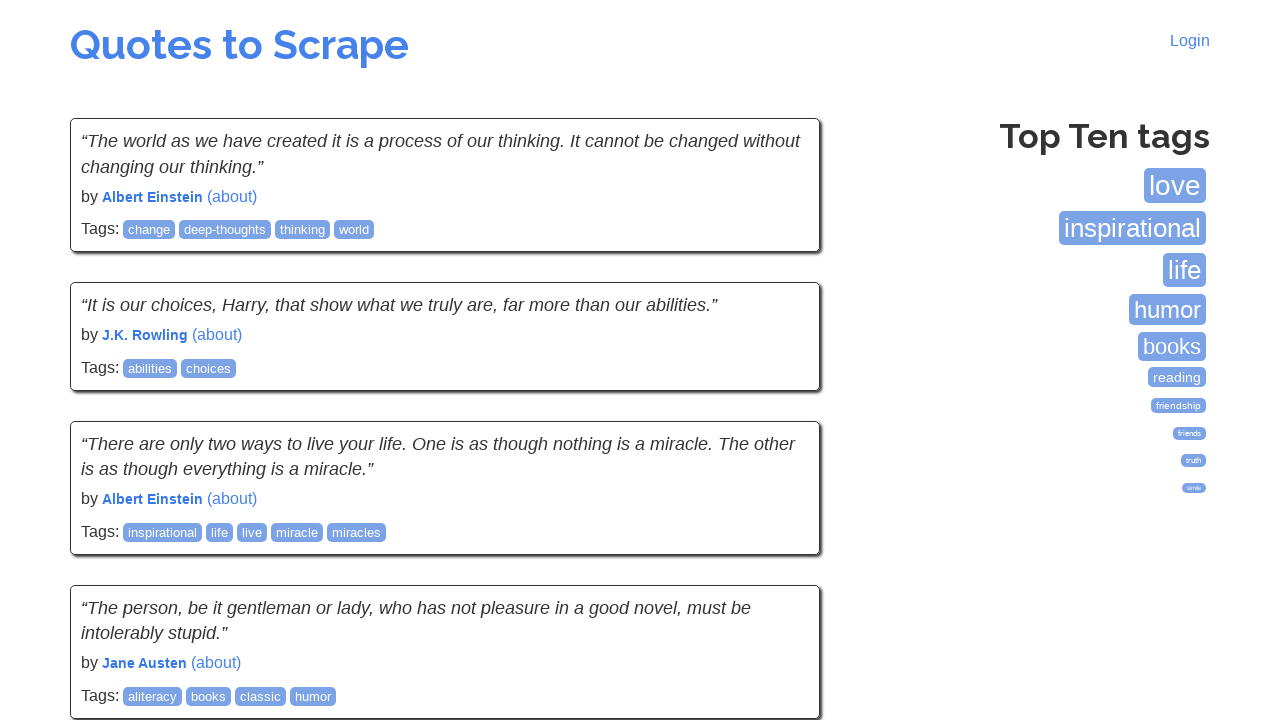

Waited for page body to load on quotes.toscrape.com
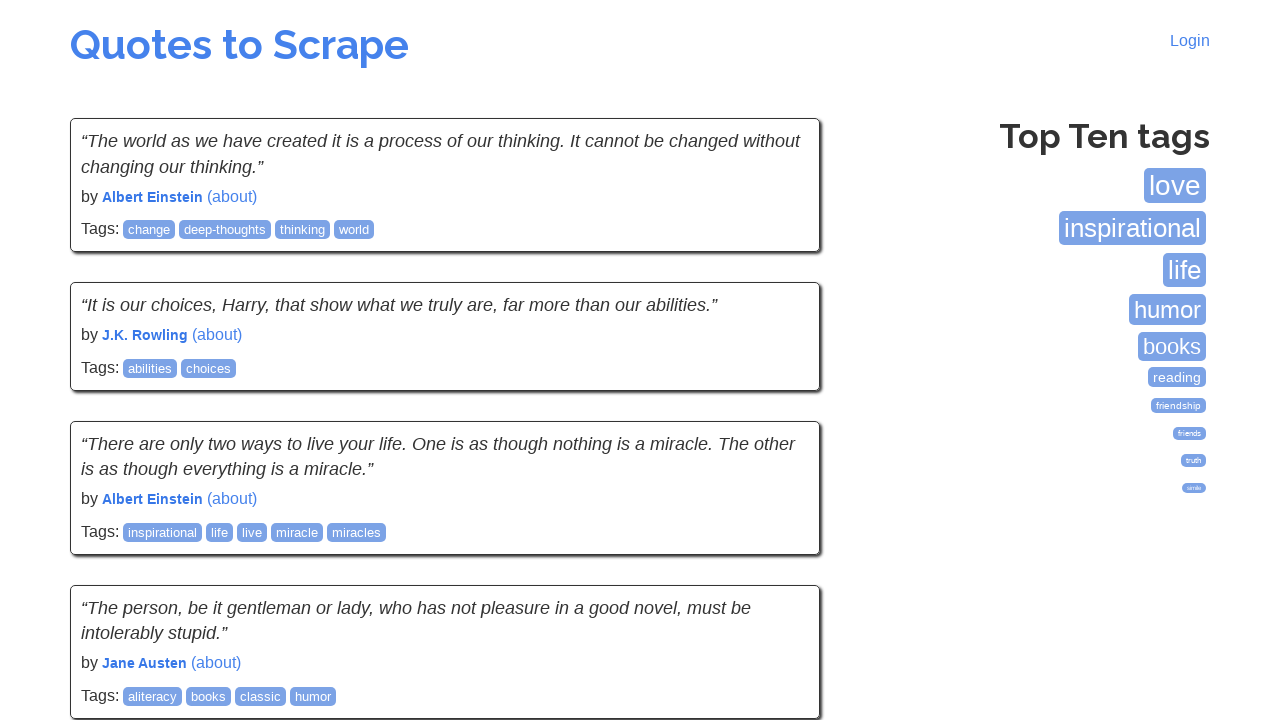

Simulated reading pause on quotes.toscrape.com
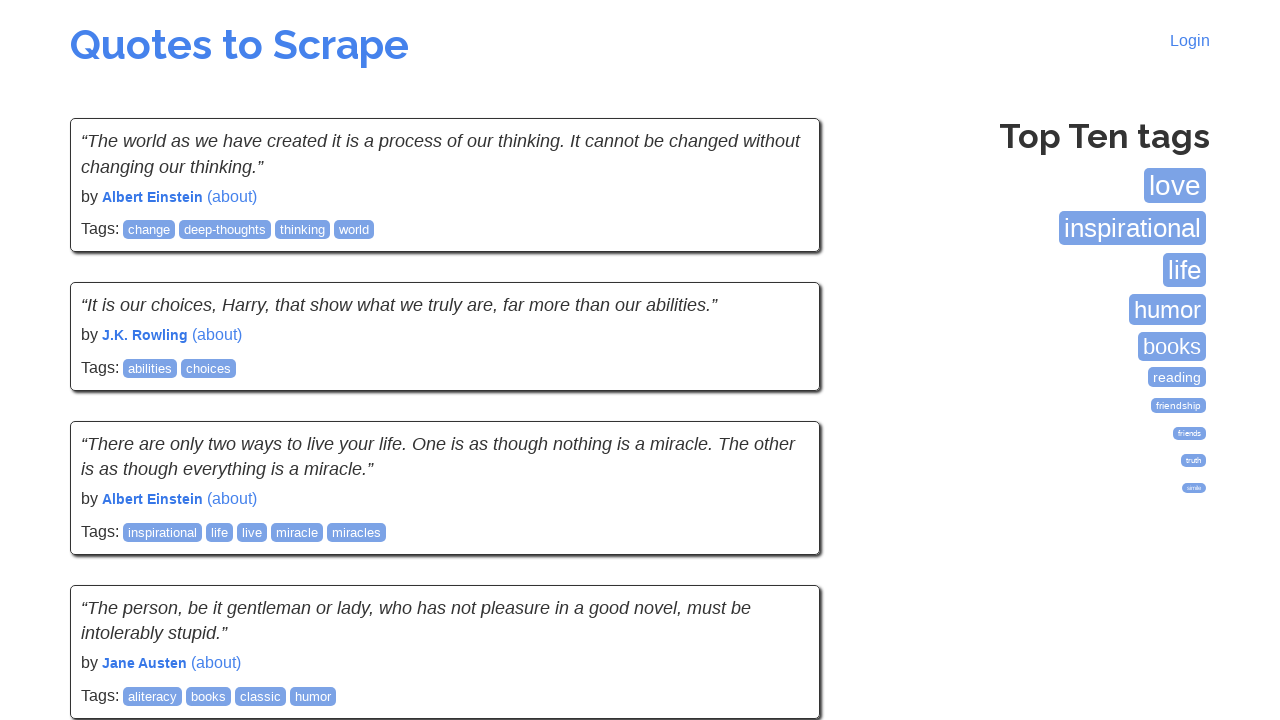

Performed human-like scroll on quotes.toscrape.com
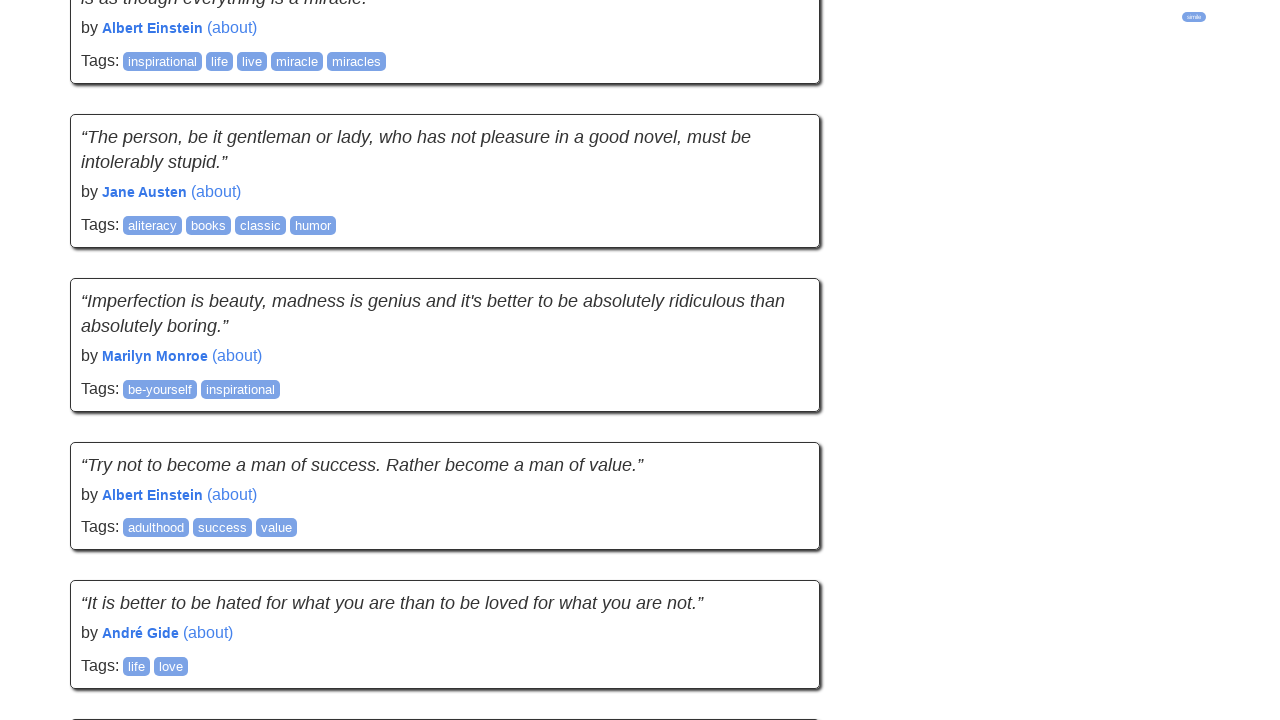

Moved mouse to random position on quotes.toscrape.com at (212, 89)
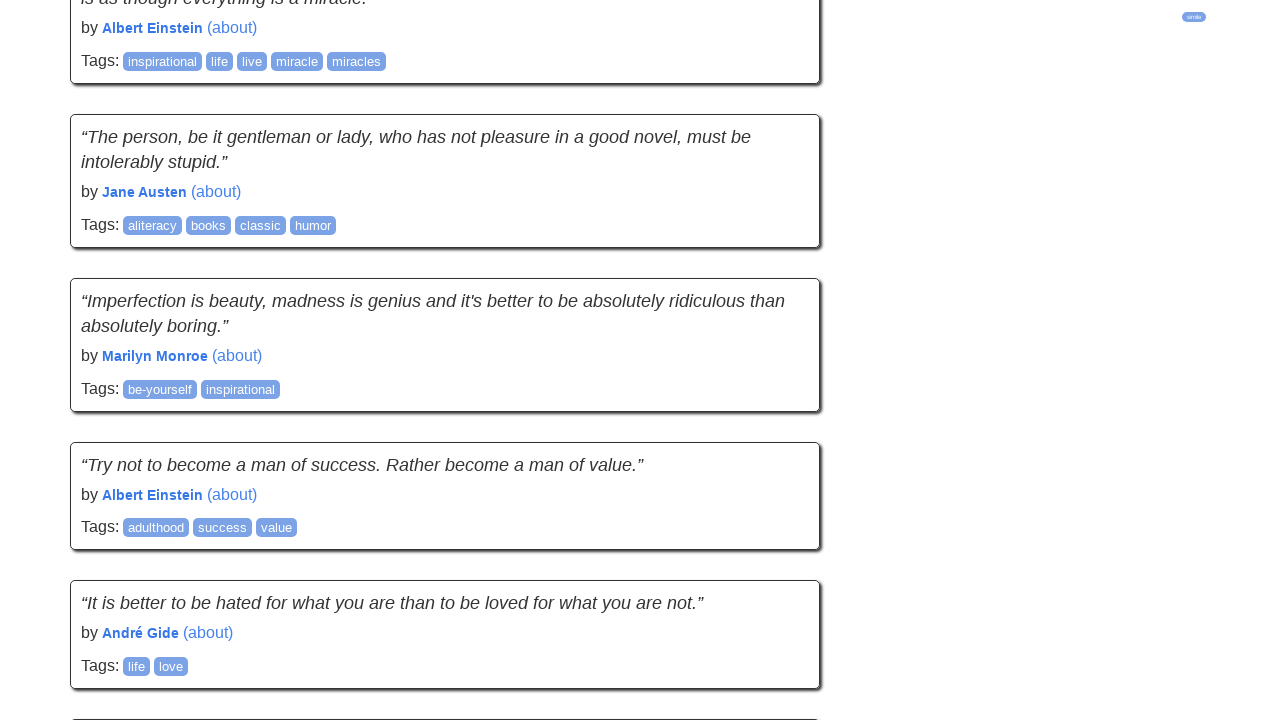

Performed second human-like scroll on quotes.toscrape.com
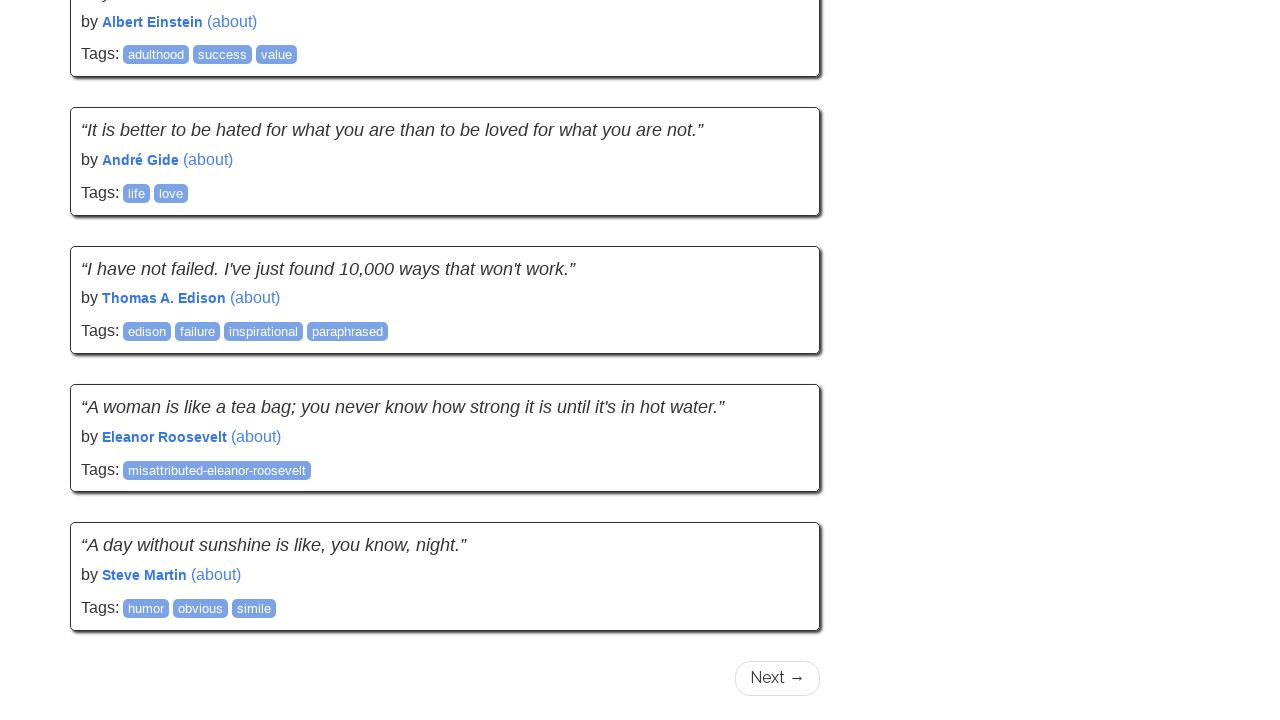

Simulated second reading pause on quotes.toscrape.com
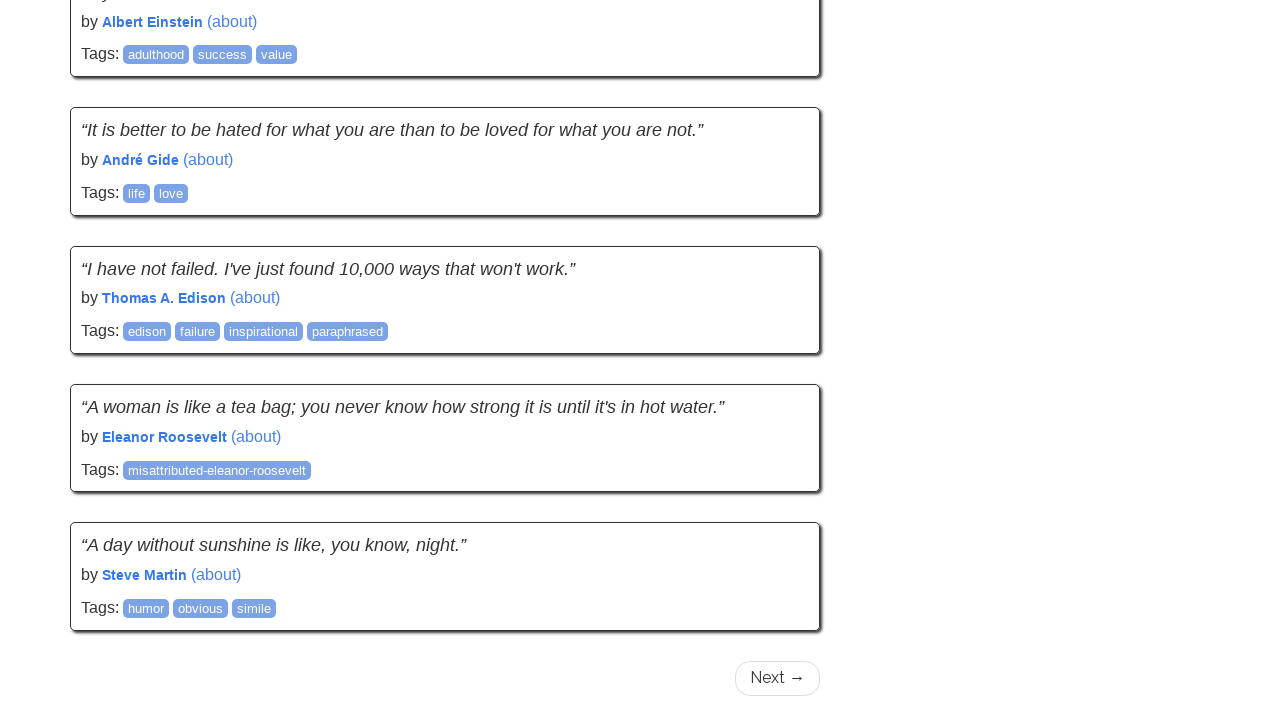

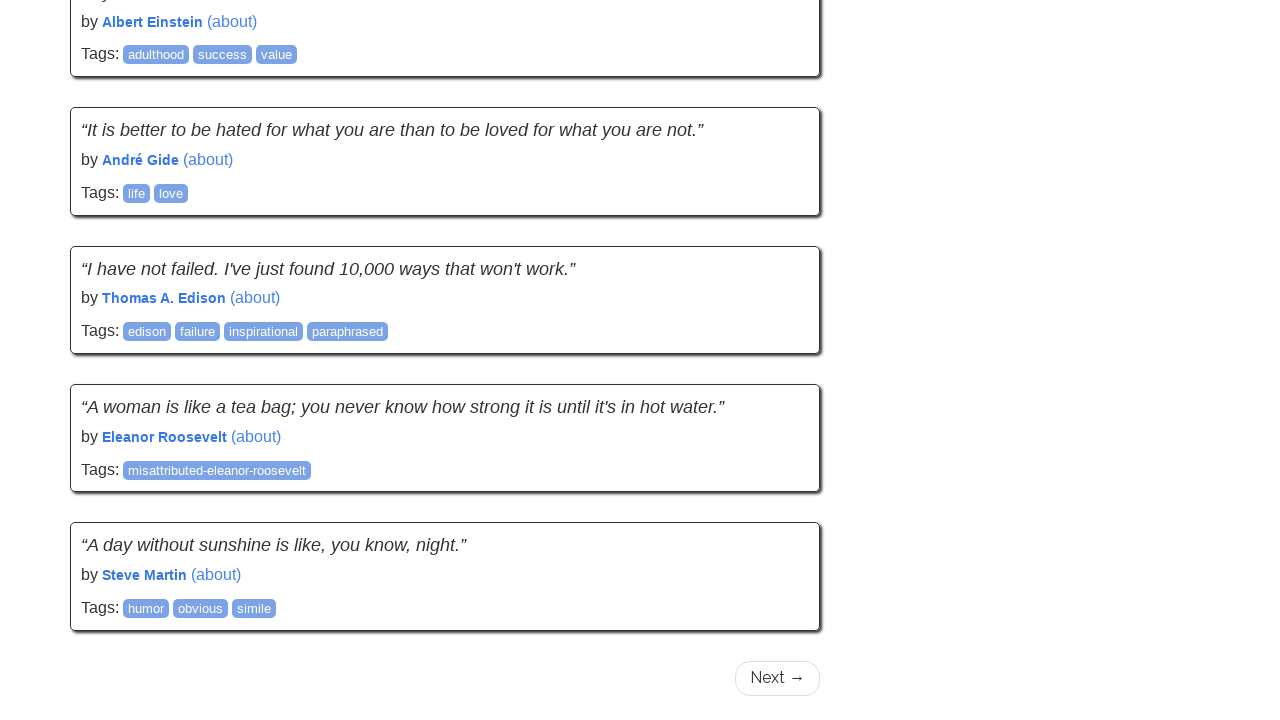